Tests navigation to Browse Languages menu and verifies that there are 10 languages whose names start with numbers

Starting URL: http://www.99-bottles-of-beer.net/

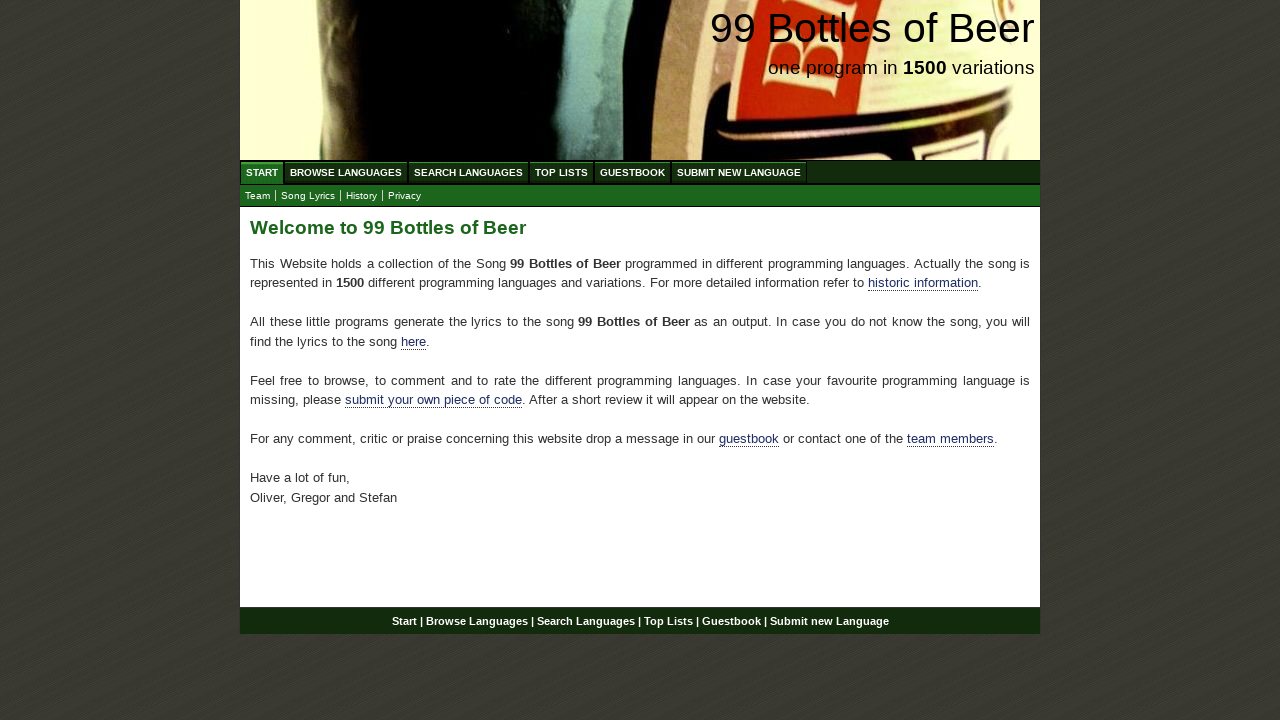

Clicked on BROWSE LANGUAGES menu at (346, 172) on xpath=//ul[@id='menu']/li/a[@href='/abc.html']
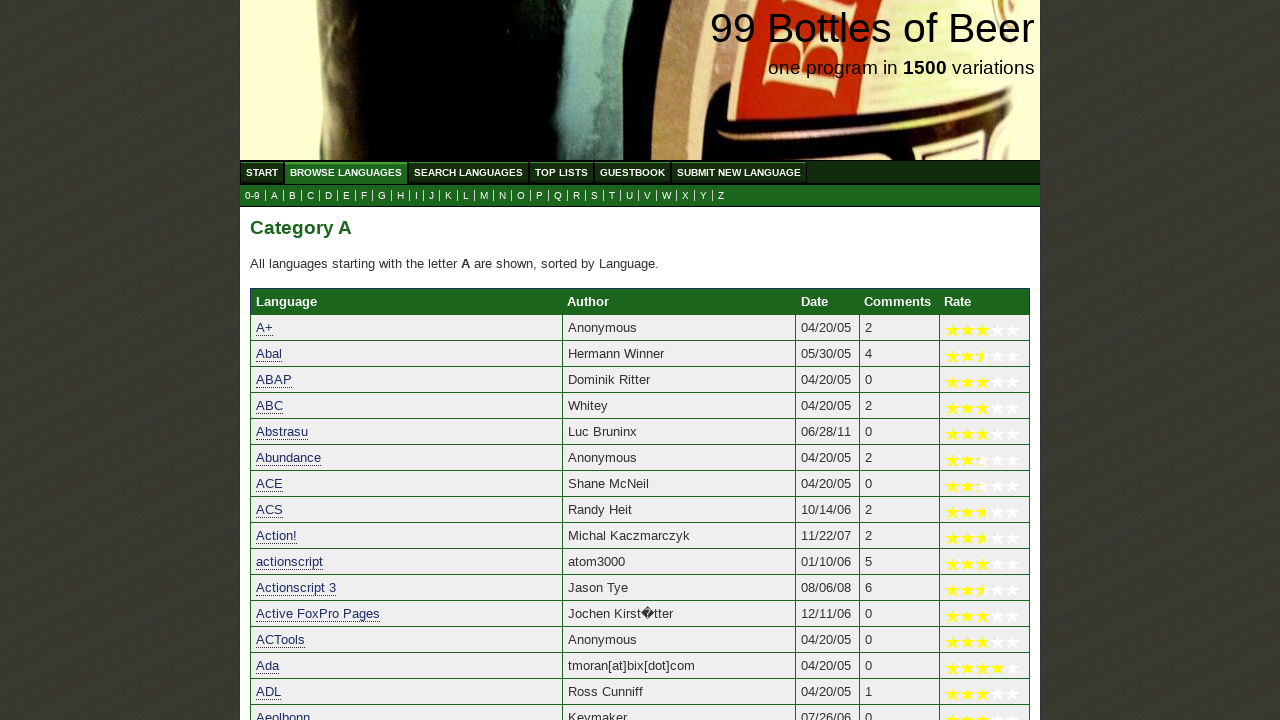

Clicked on 0-9 numbers submenu item at (252, 196) on xpath=//ul[@id='submenu']/li/a
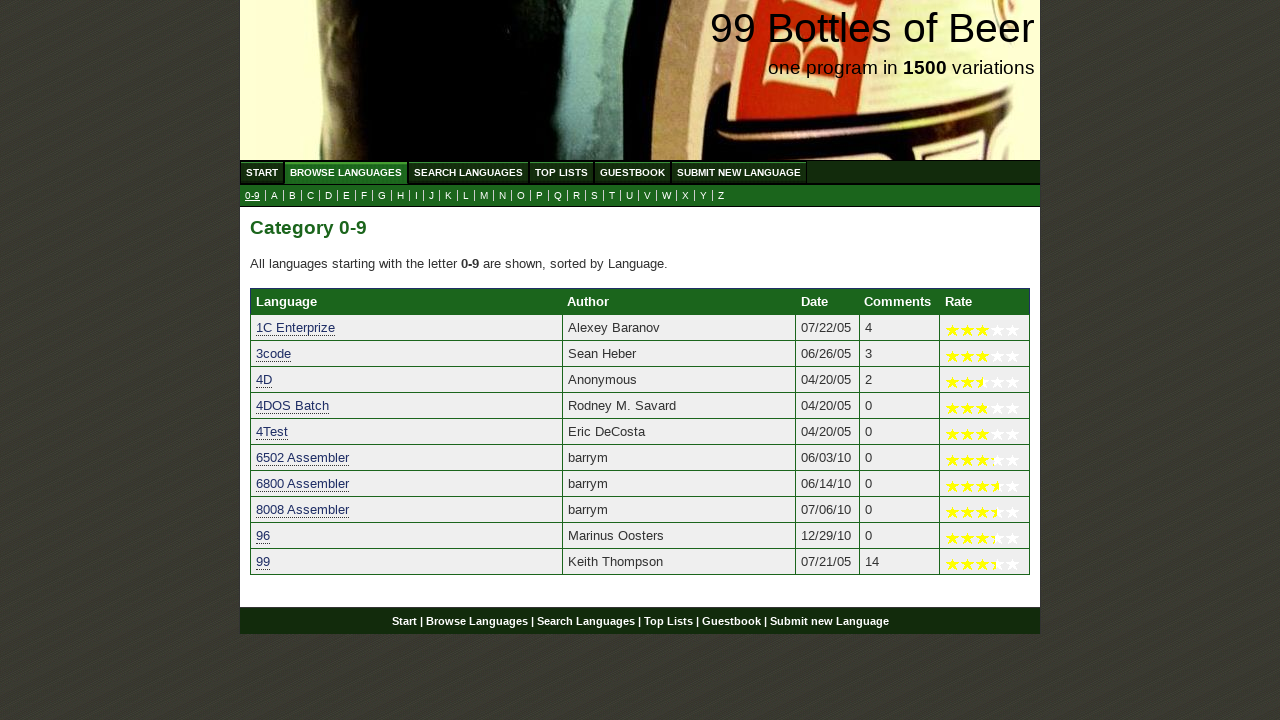

Language table rows loaded successfully
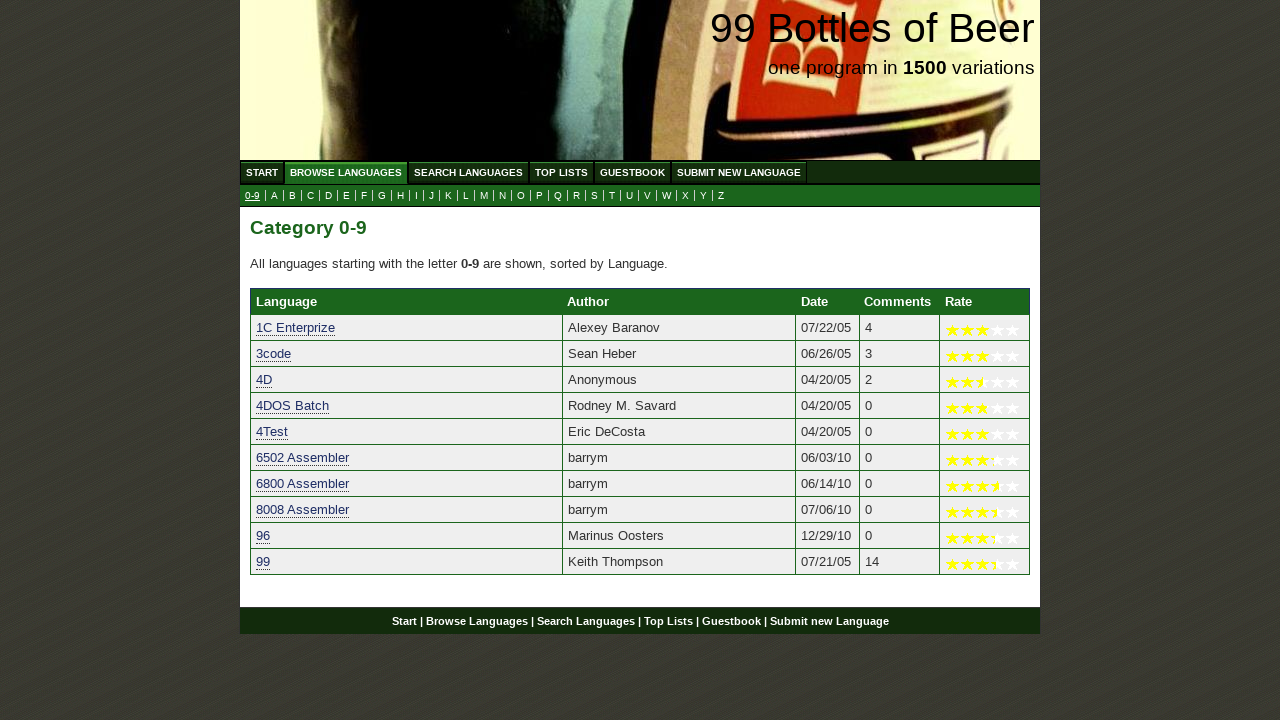

Retrieved all language rows: 10 languages found
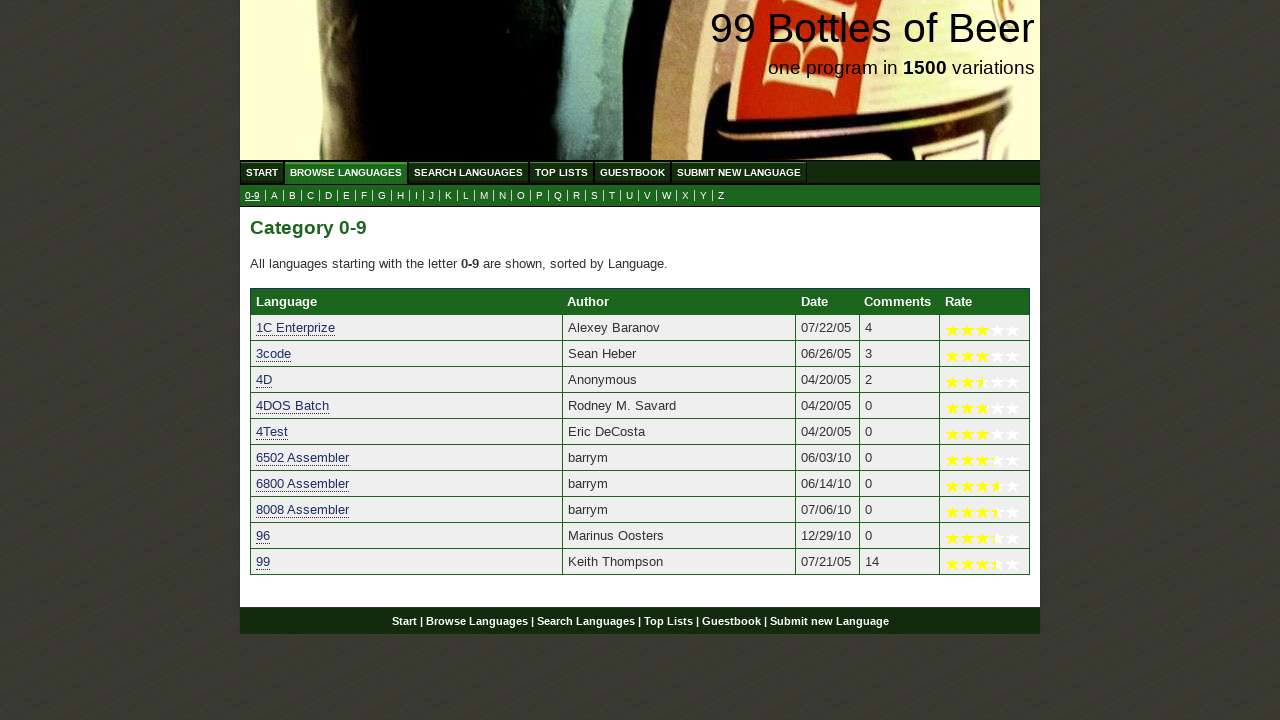

Verified that exactly 10 languages start with numbers
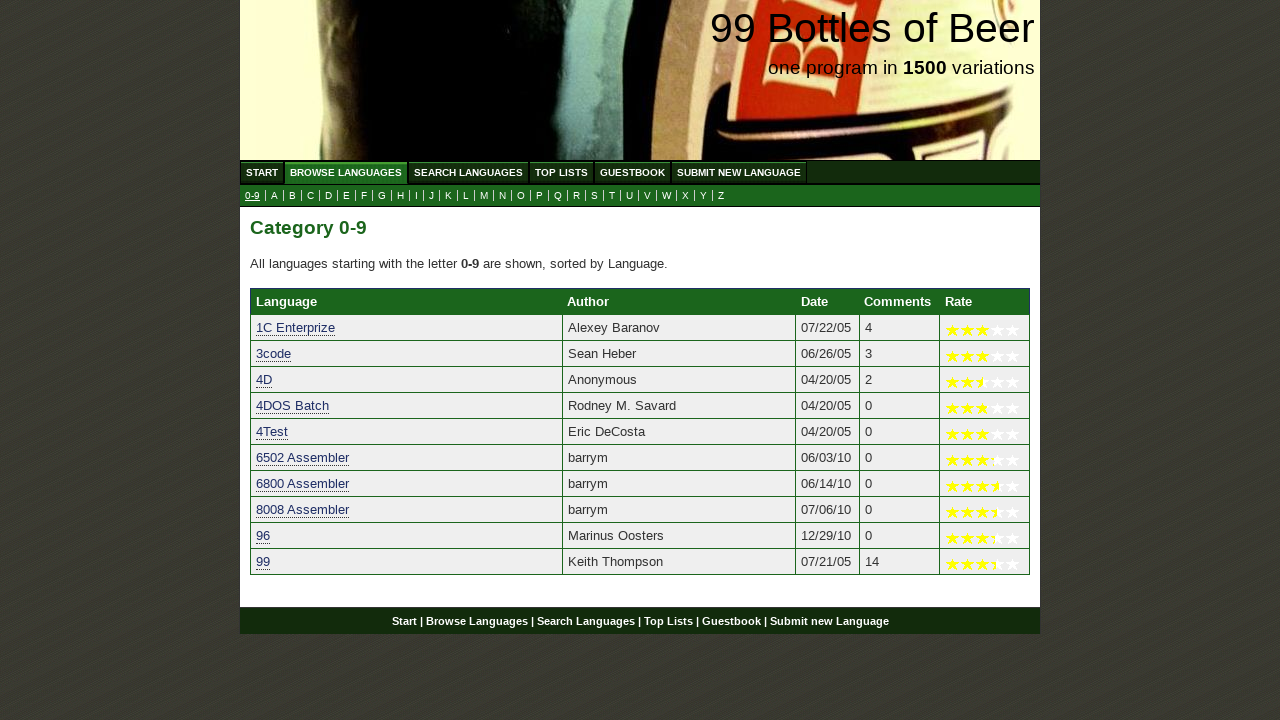

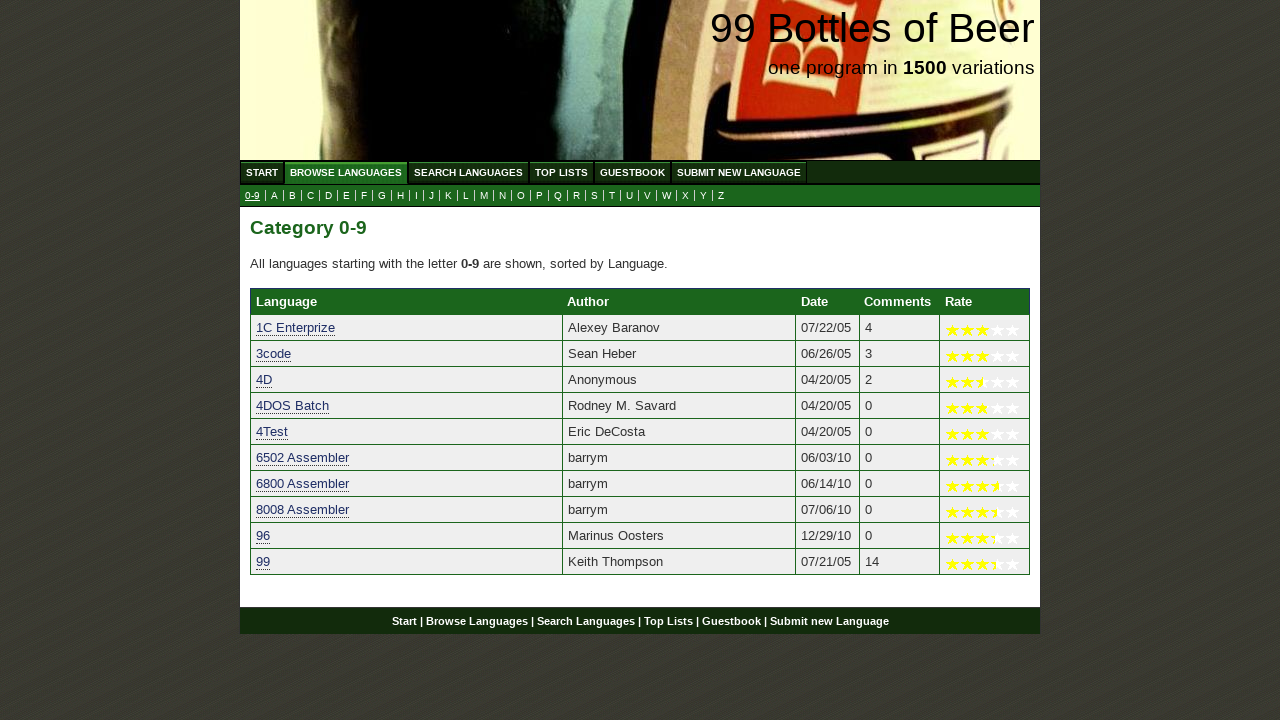